Verifies email tab text on password recovery page

Starting URL: https://b2c.passport.rt.ru/auth/realms/b2c/protocol/openid-connect/auth?client_id=account_b2c&redirect_uri=https://b2c.passport.rt.ru/account_b2c/login&response_type=code&scope=openid&state=724774ac-a190-4e20-b9ce-905773bf55ba&theme&auth_type

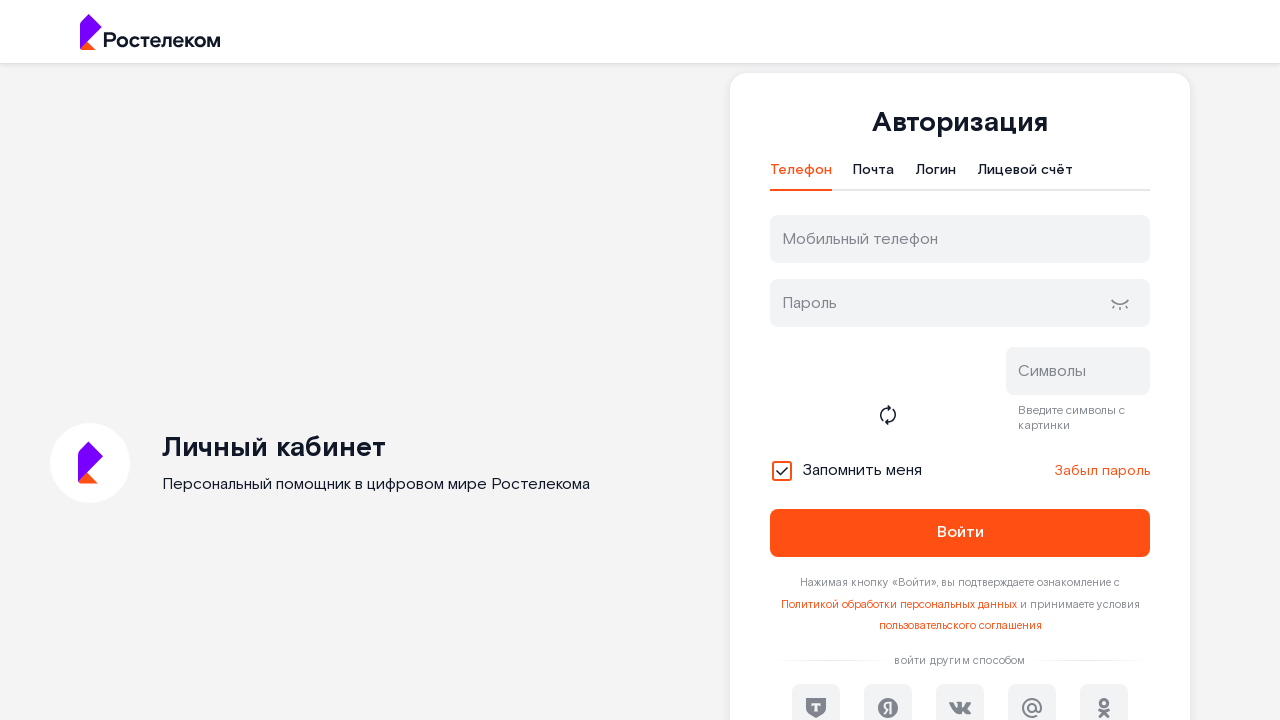

Clicked forgot password link at (1102, 471) on #forgot_password
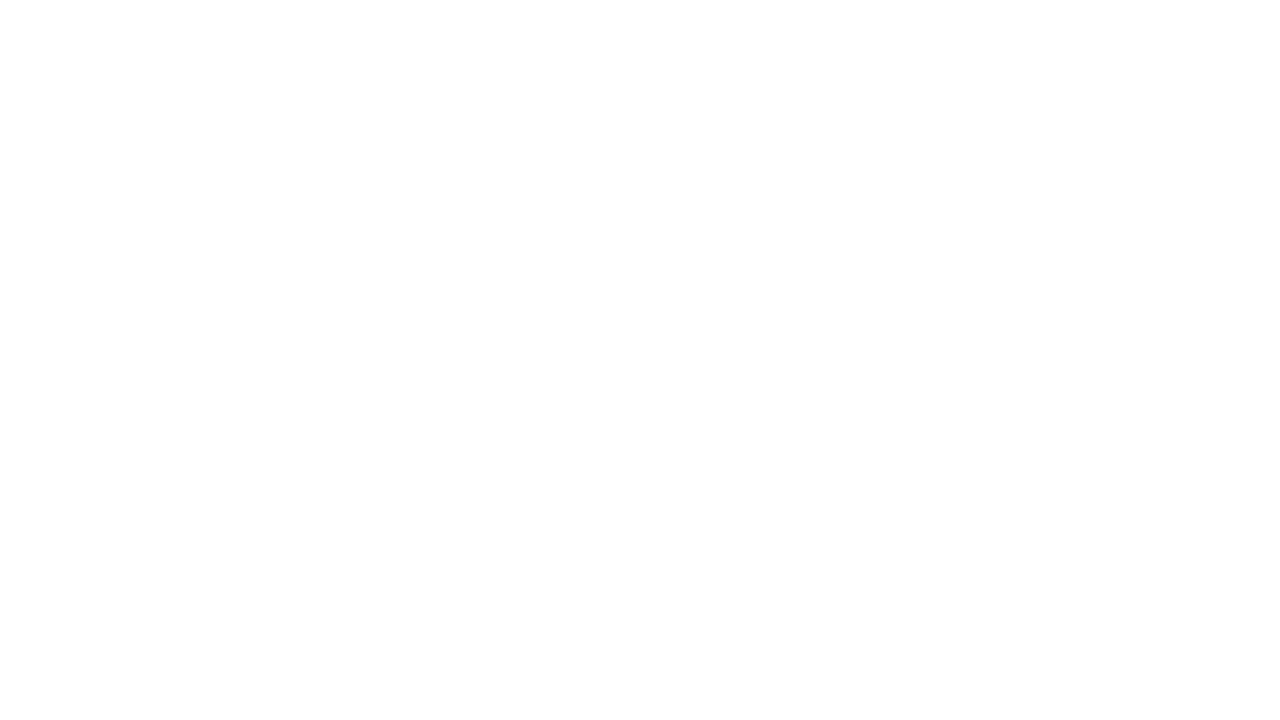

Verified email tab text equals 'Почта'
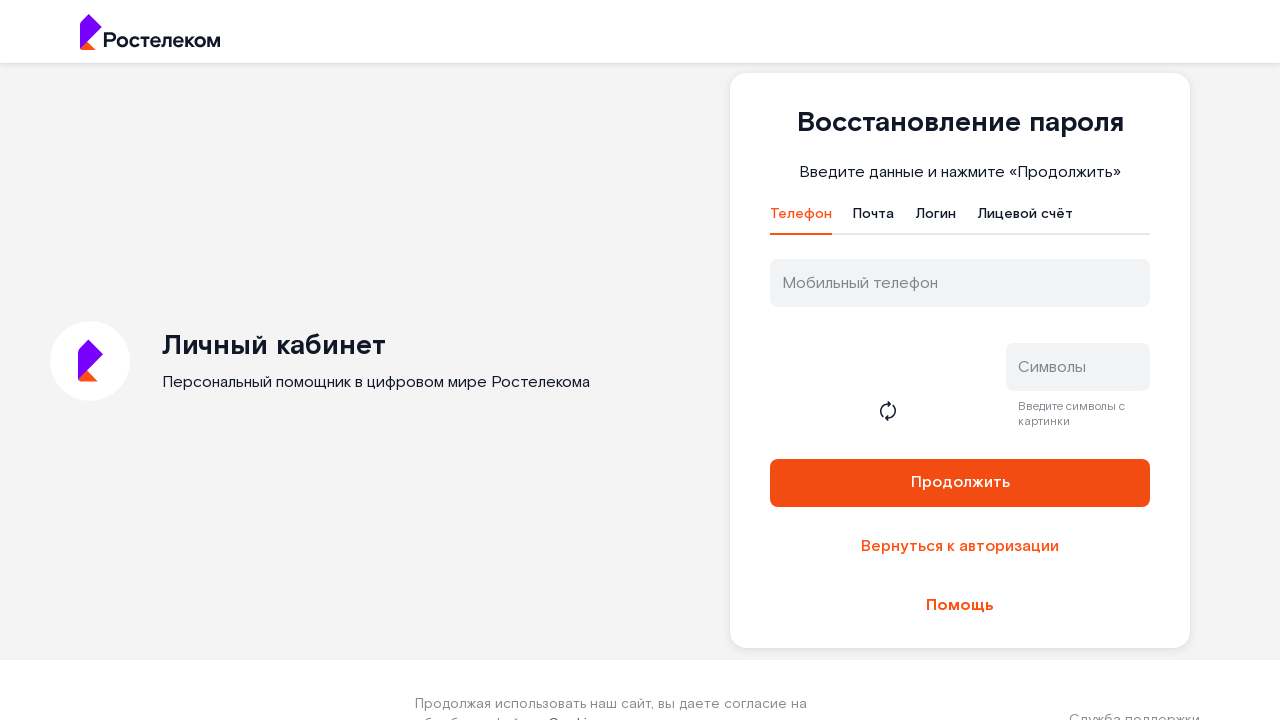

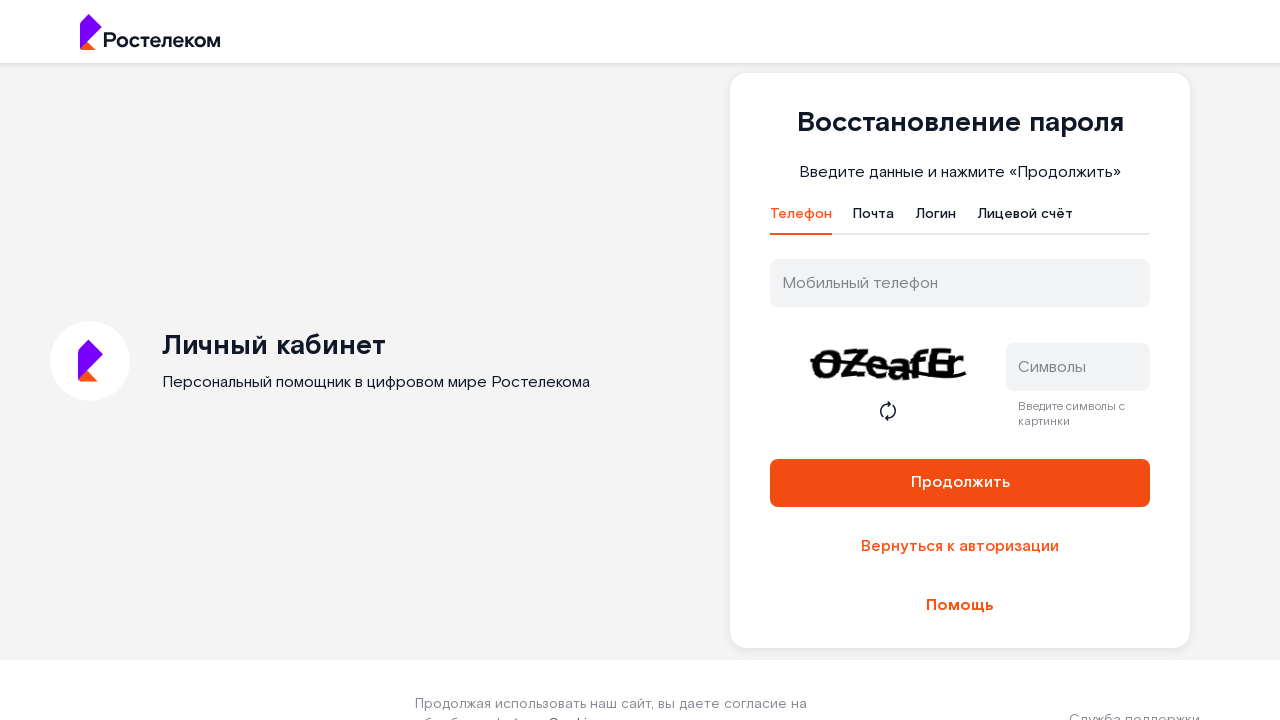